Automates SNP data retrieval for cultivated chickpea varieties by selecting crop type, search parameters, entering a gene ID, and submitting the search form.

Starting URL: https://cegresources.icrisat.org/cicerseq/?page_id=3605

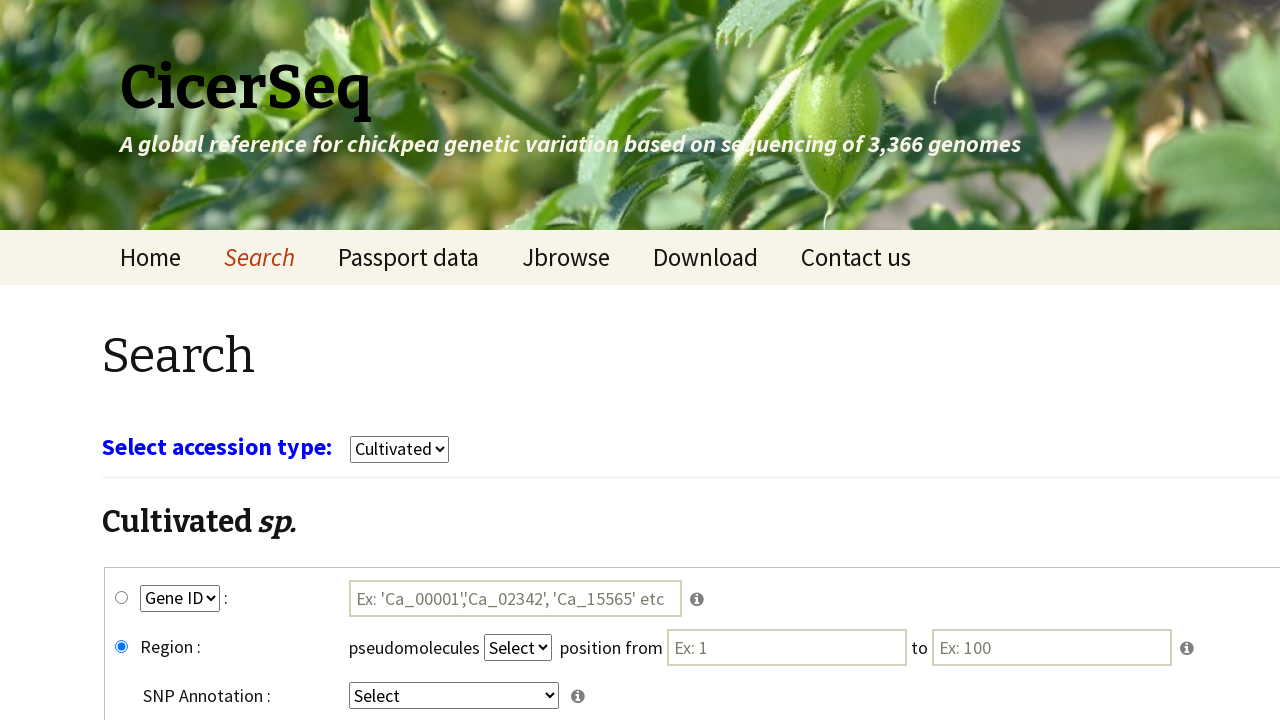

Waited for page to reach networkidle state
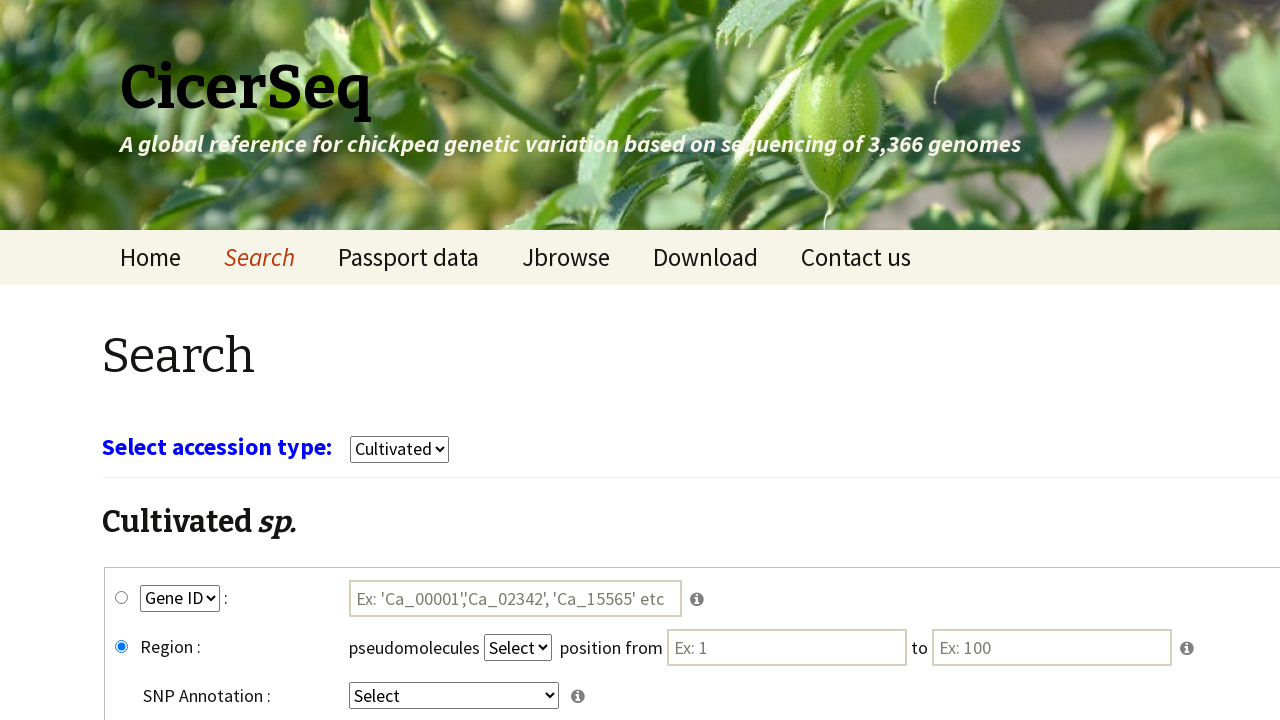

Waited 3 seconds for page elements to fully render
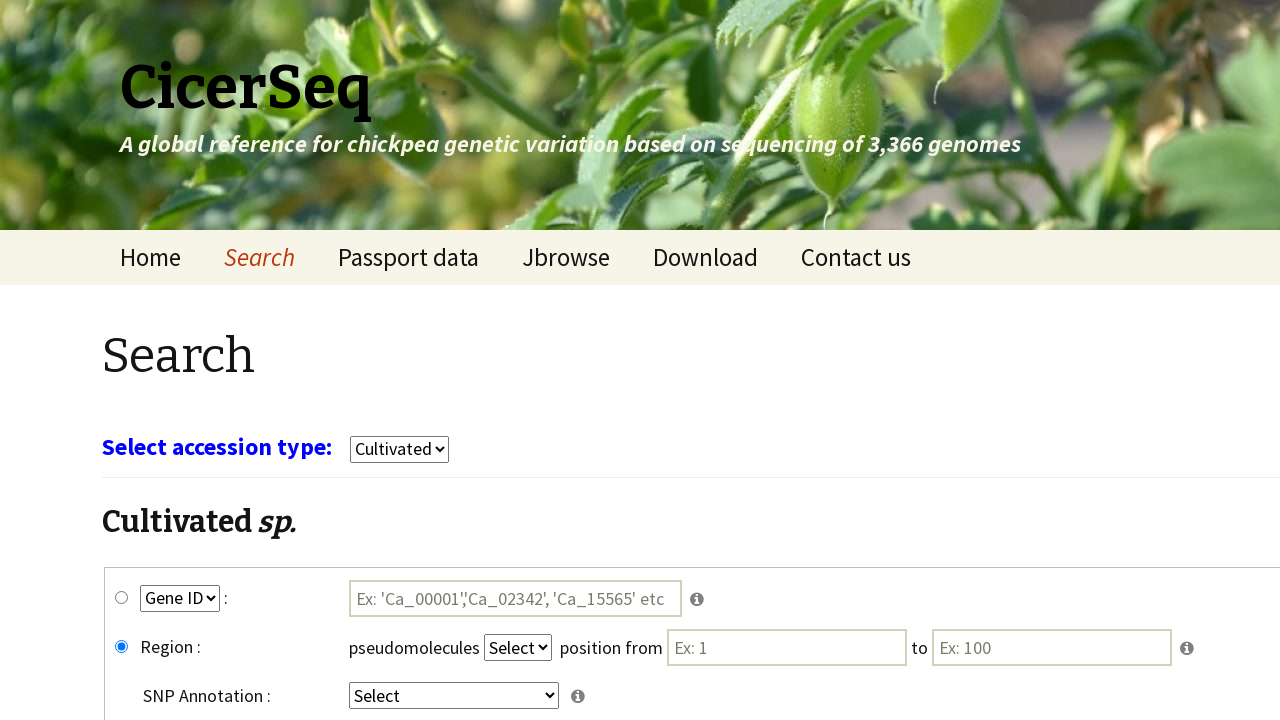

Selected 'cultivars' from the crop type dropdown on select[name='select_crop']
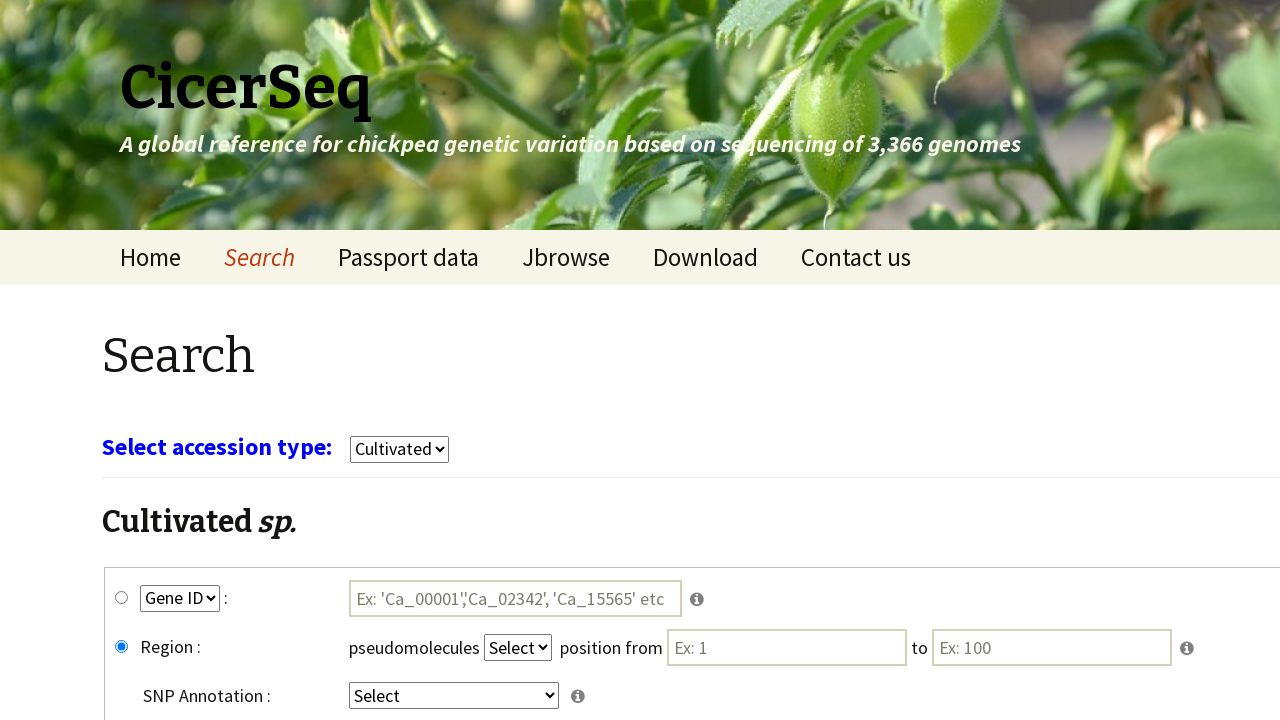

Clicked the gene_snp radio button to select SNP search type at (122, 598) on #gene_snp
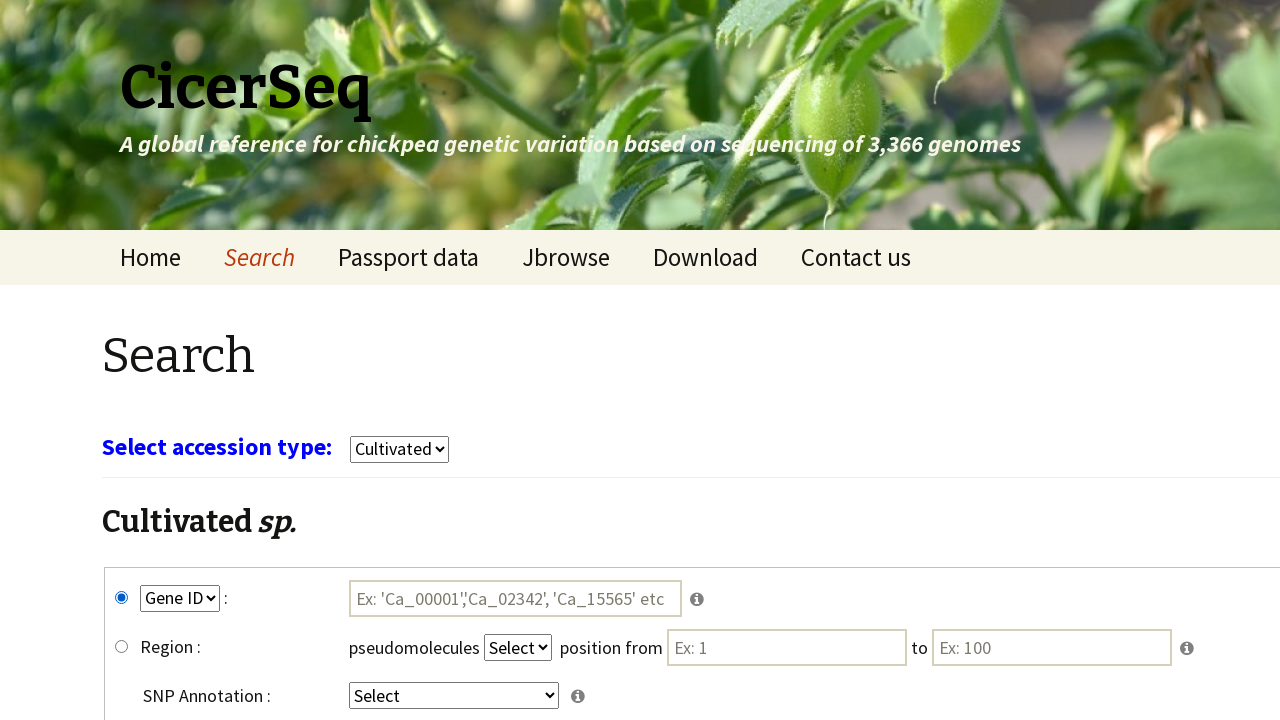

Selected 'GeneID' from the primary search parameter dropdown on select[name='key1']
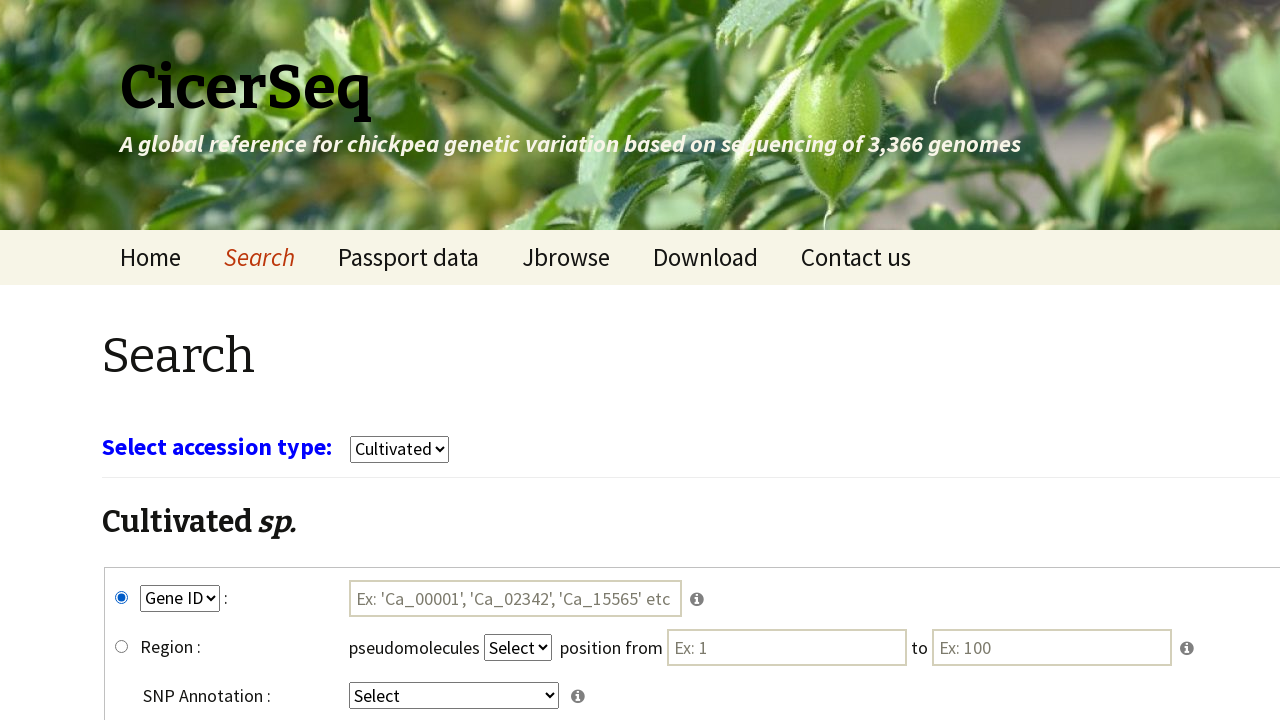

Selected 'intergenic' from the secondary search parameter dropdown on select[name='key4']
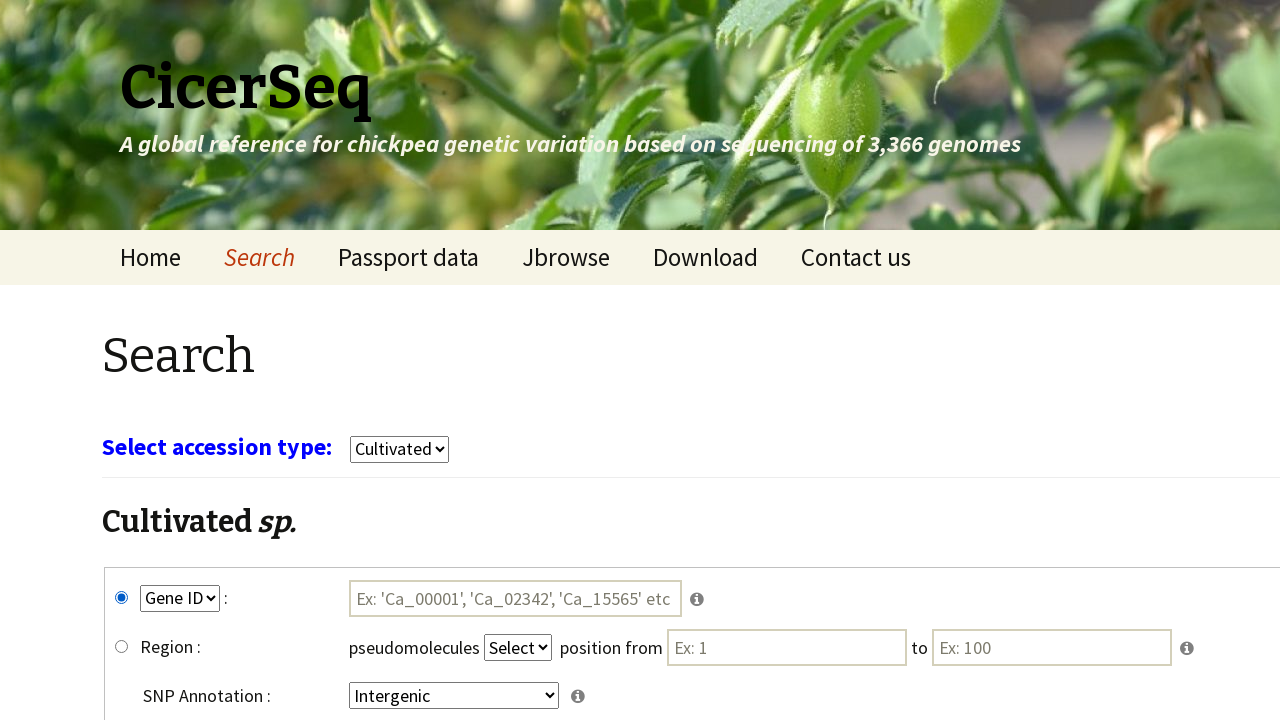

Entered gene ID 'Ca_00004' in the search input field on #tmp1
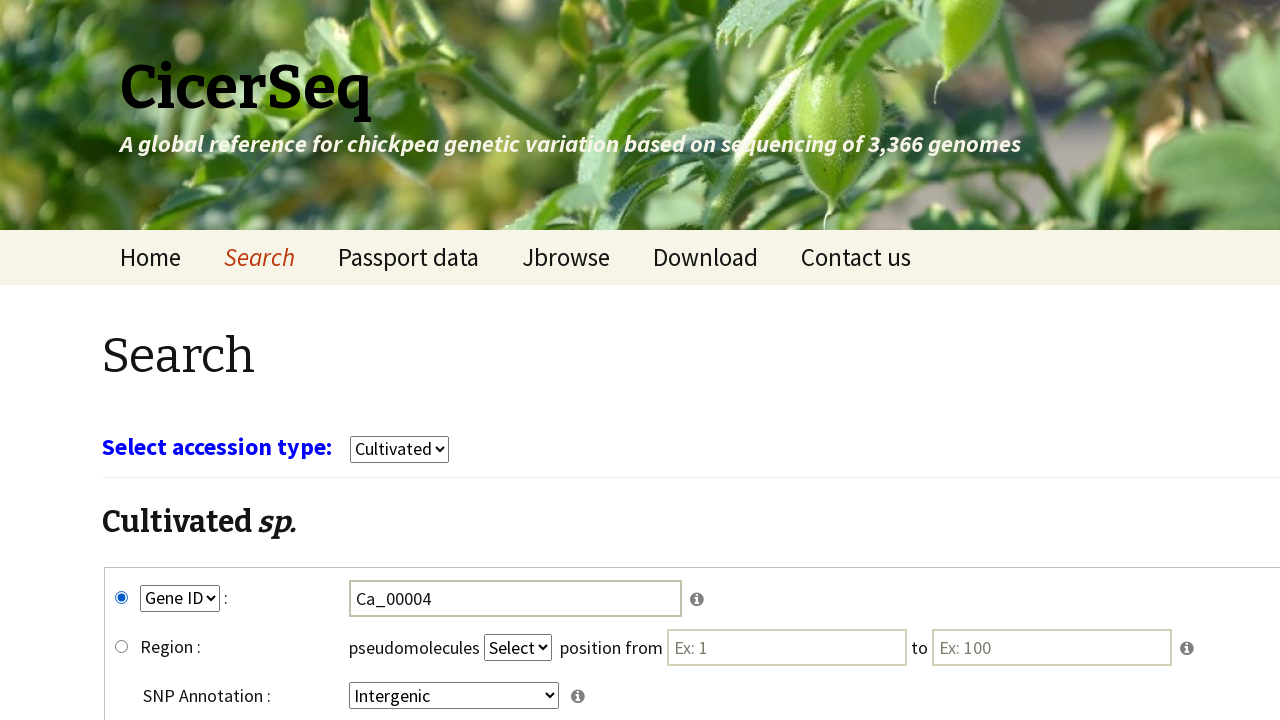

Clicked the submit button to execute SNP data retrieval search at (788, 573) on input[name='submit']
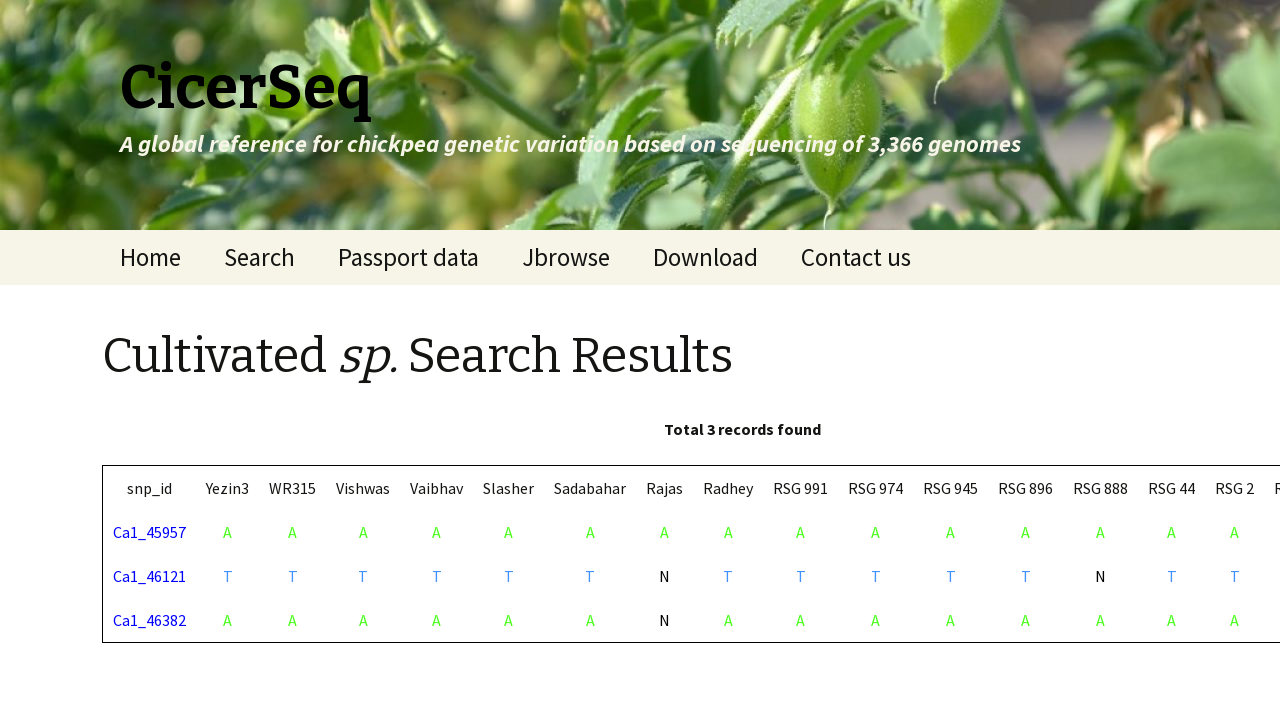

Waited 5 seconds for search results to load
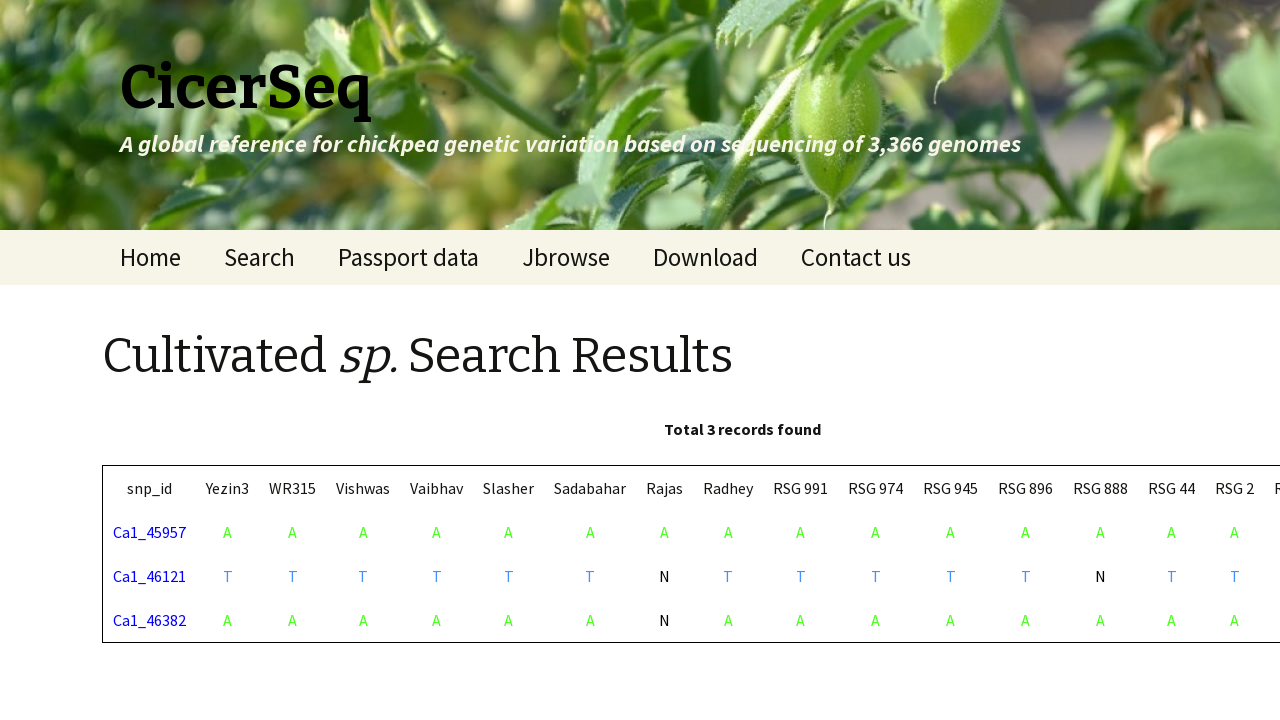

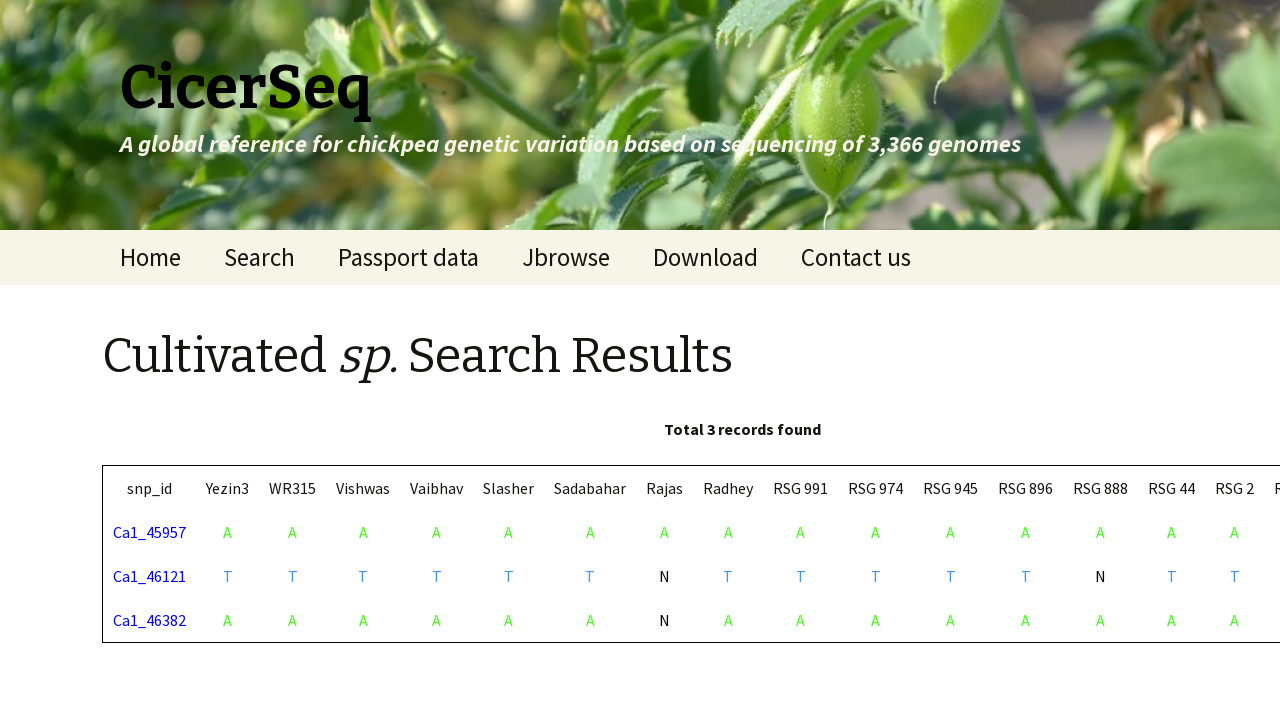